Tests that clicking the login button without entering any credentials shows an error message

Starting URL: https://www.saucedemo.com/

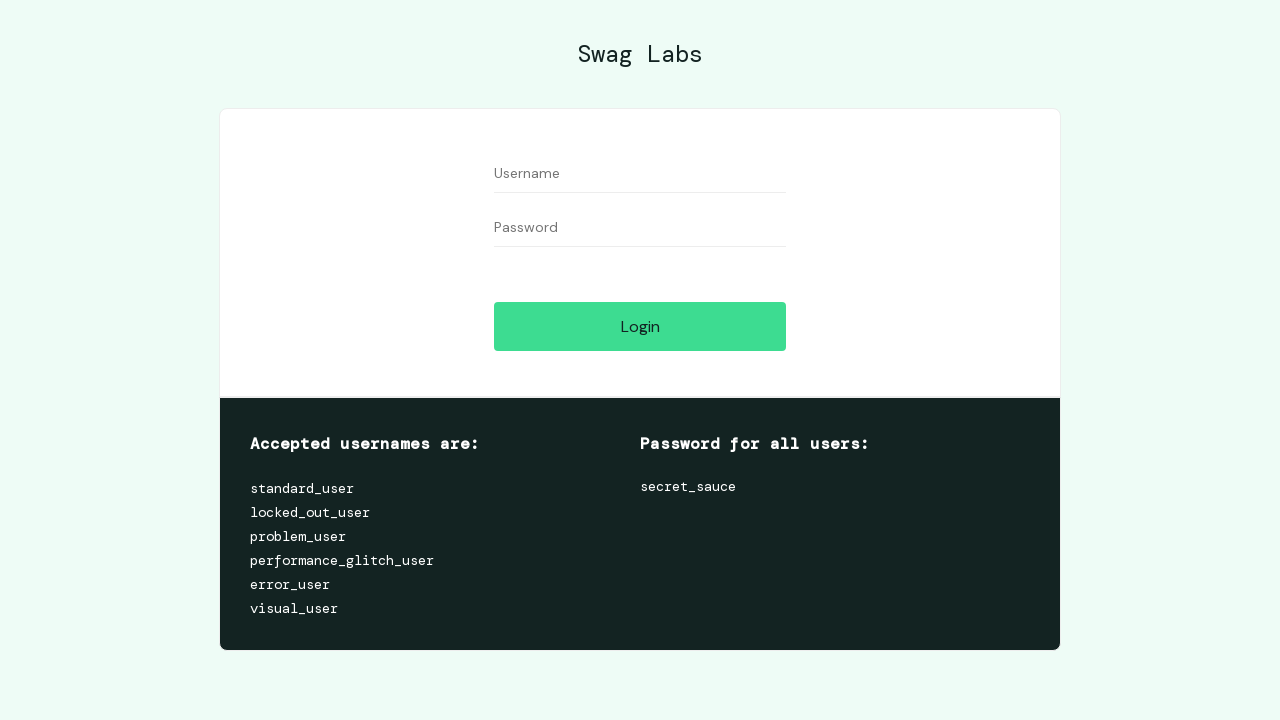

Clicked login button without entering any credentials at (640, 326) on #login-button
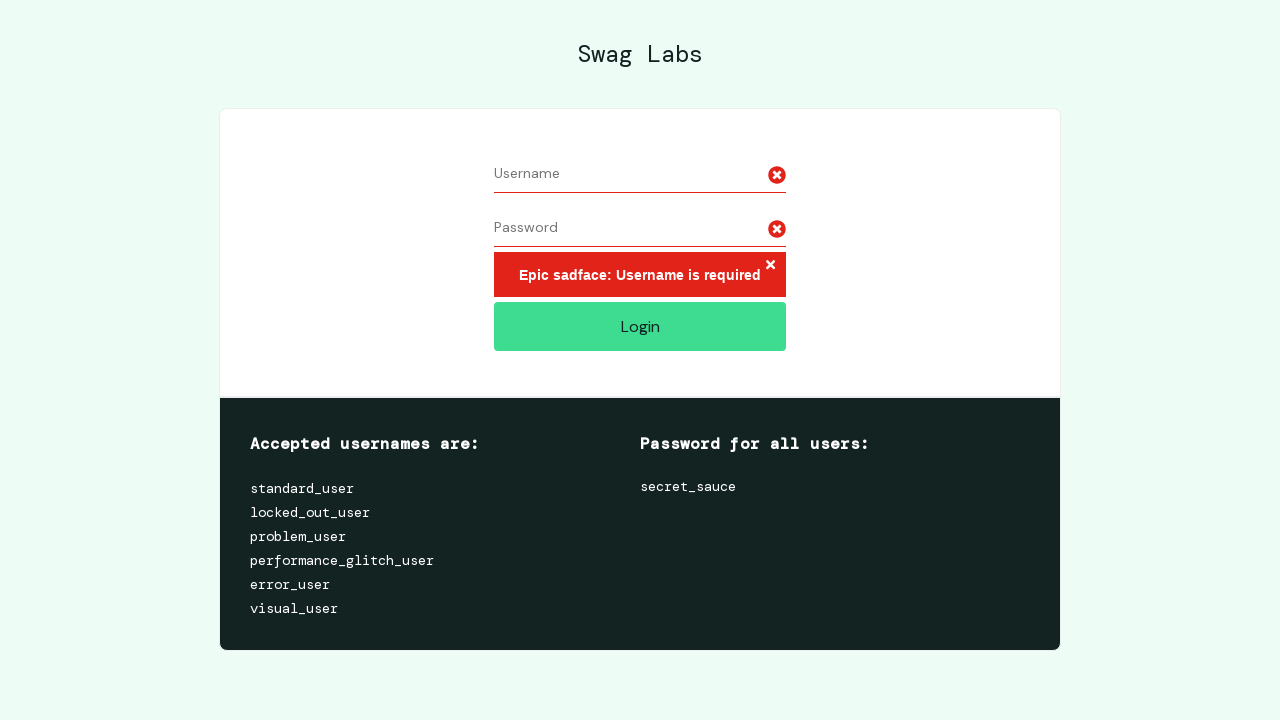

Error message displayed after clicking login without credentials
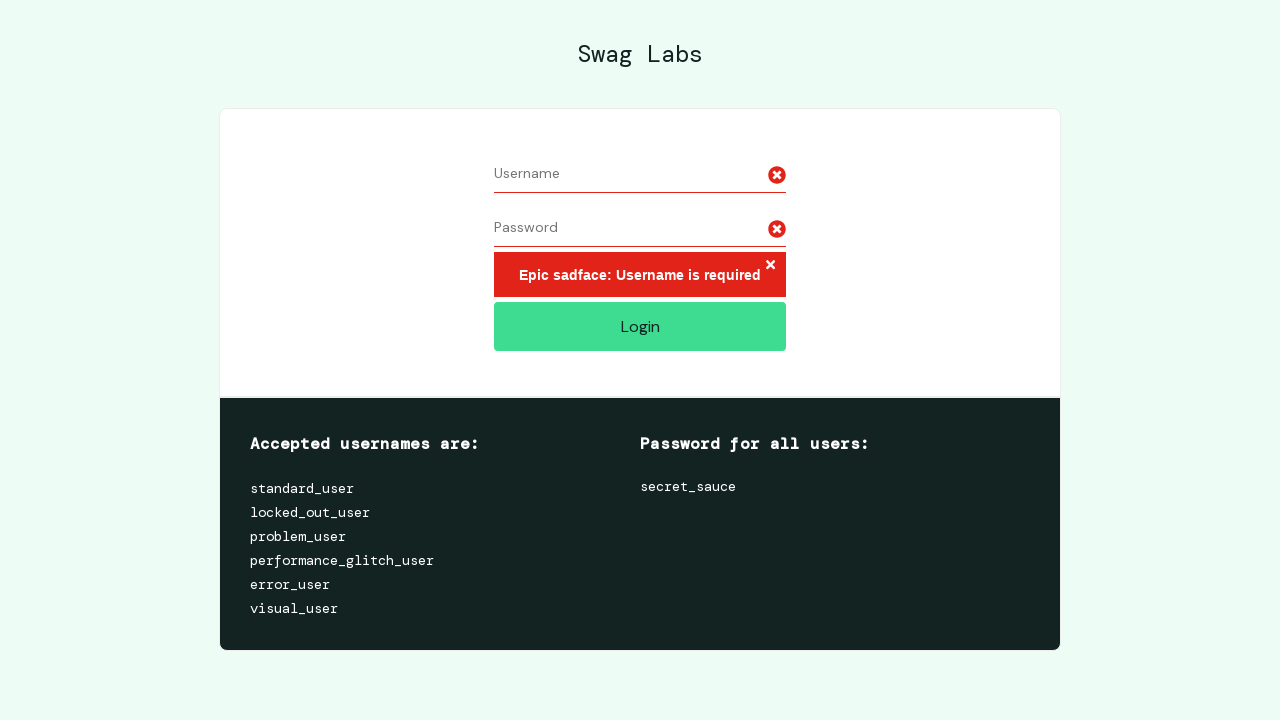

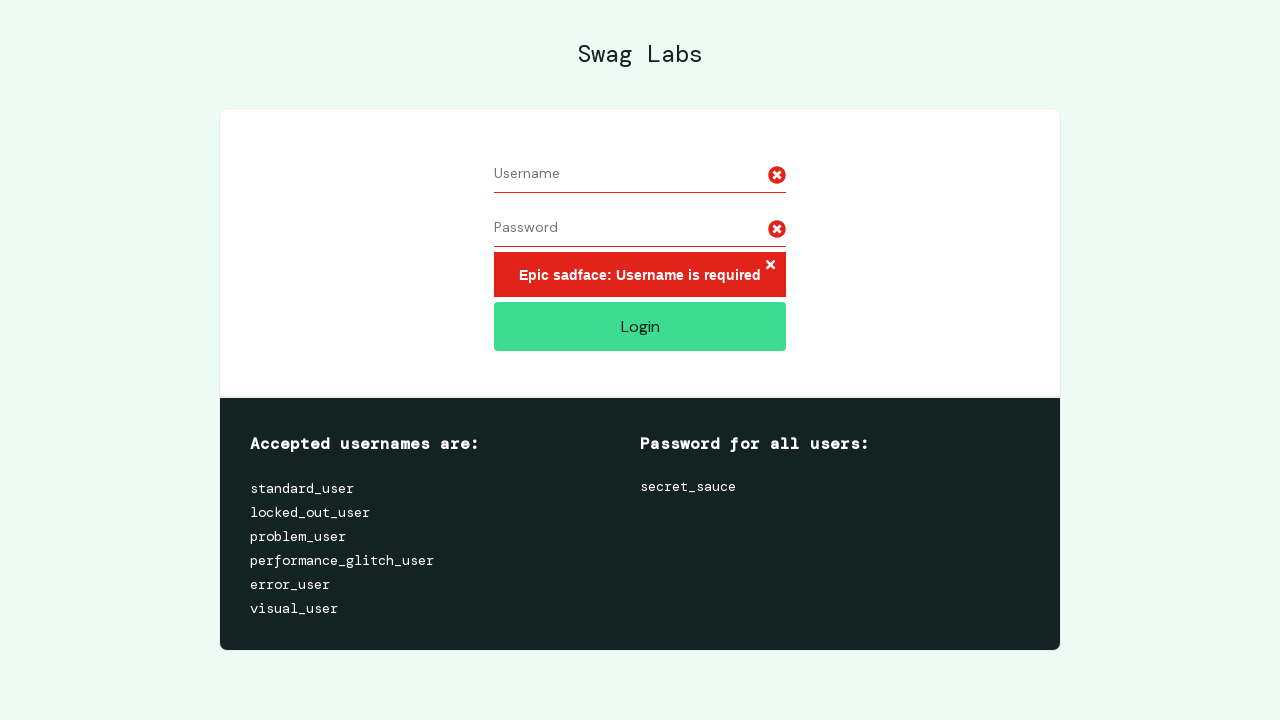